Tests search functionality on Speak Ukrainian website by searching for "Школа" and verifying the Dream Team dance school appears in results, then clicking on it

Starting URL: http://speak-ukrainian.eastus2.cloudapp.azure.com/dev/

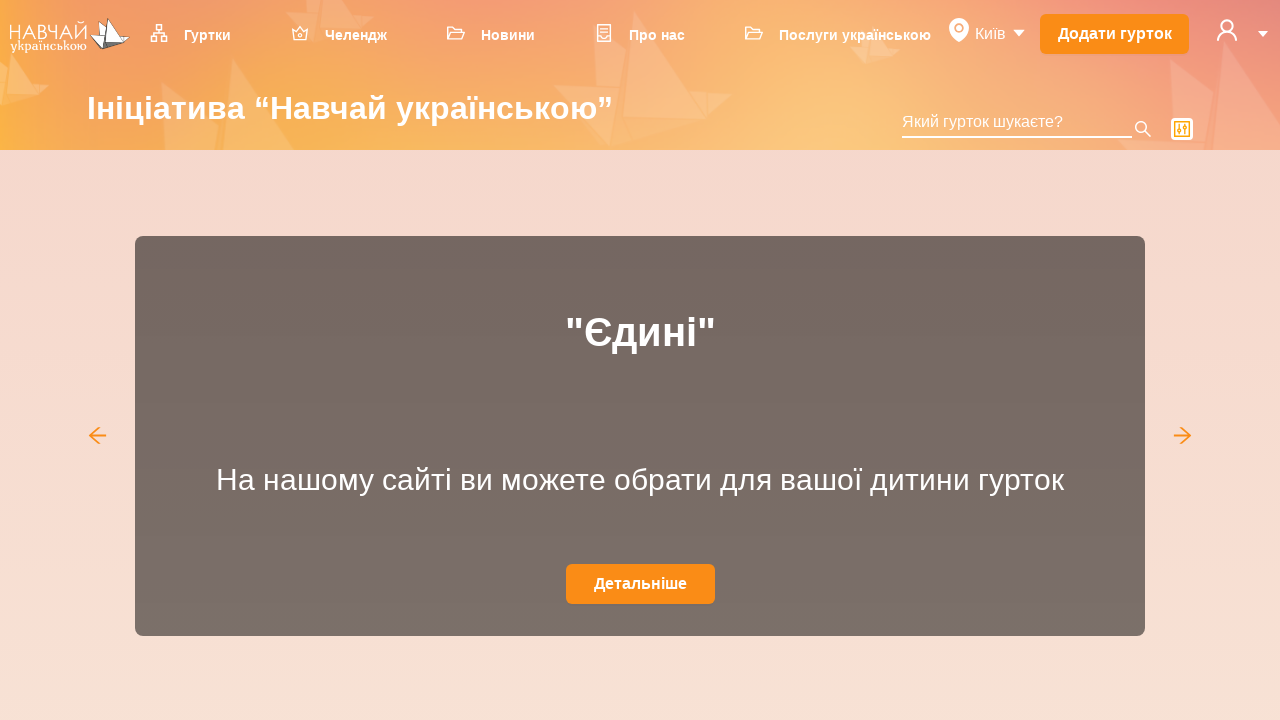

Page title verified to contain 'Навчай українською'
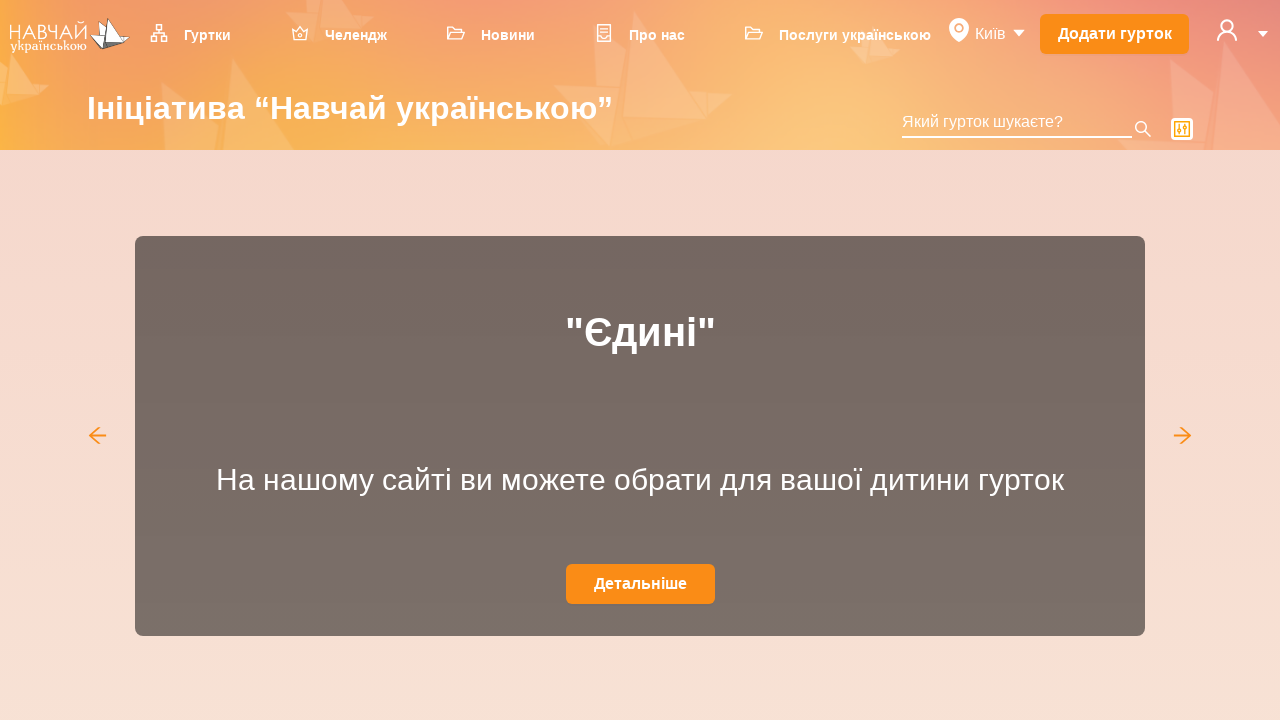

Search input field loaded
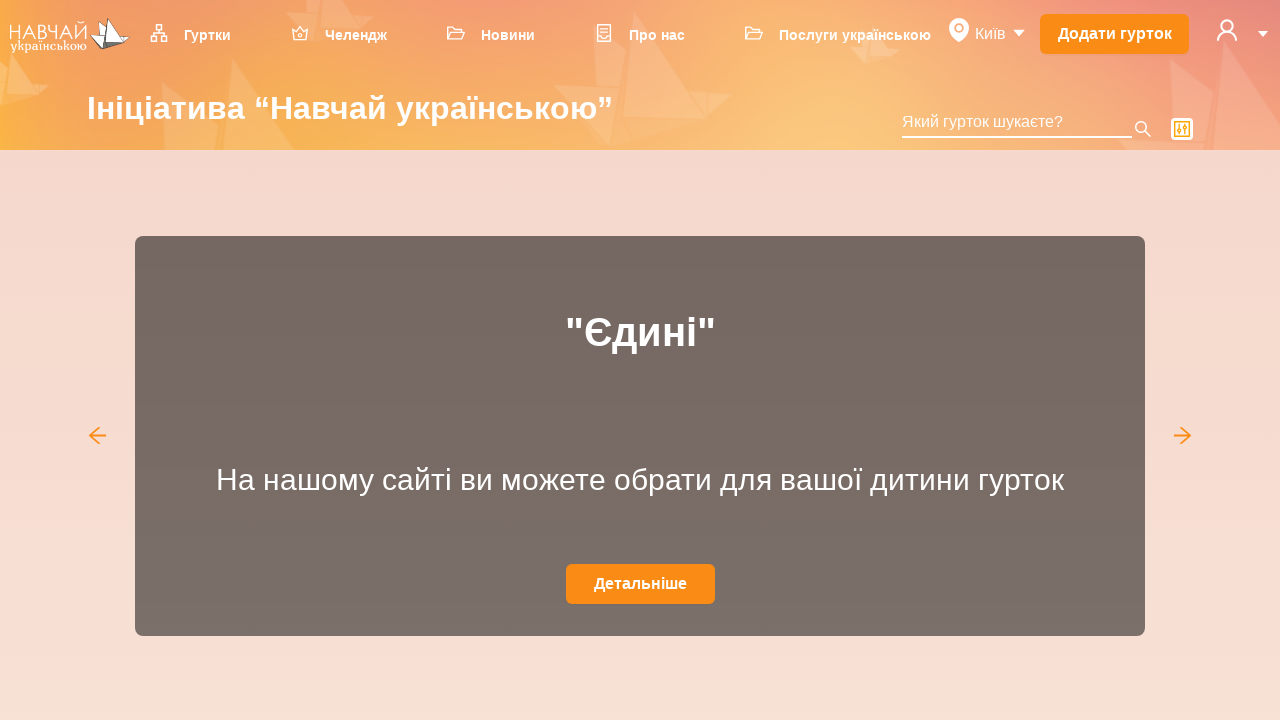

Entered 'Школа' in search field on input.ant-select-selection-search-input
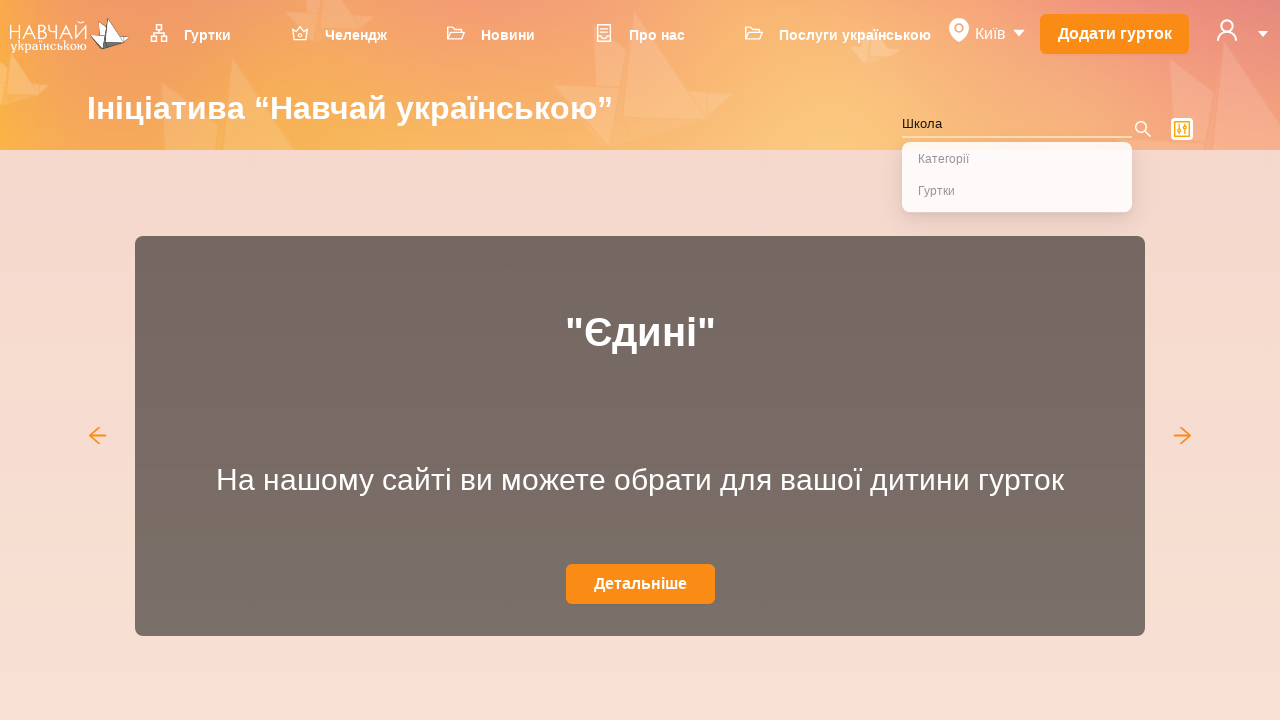

Dream Team dance school card appeared in search results
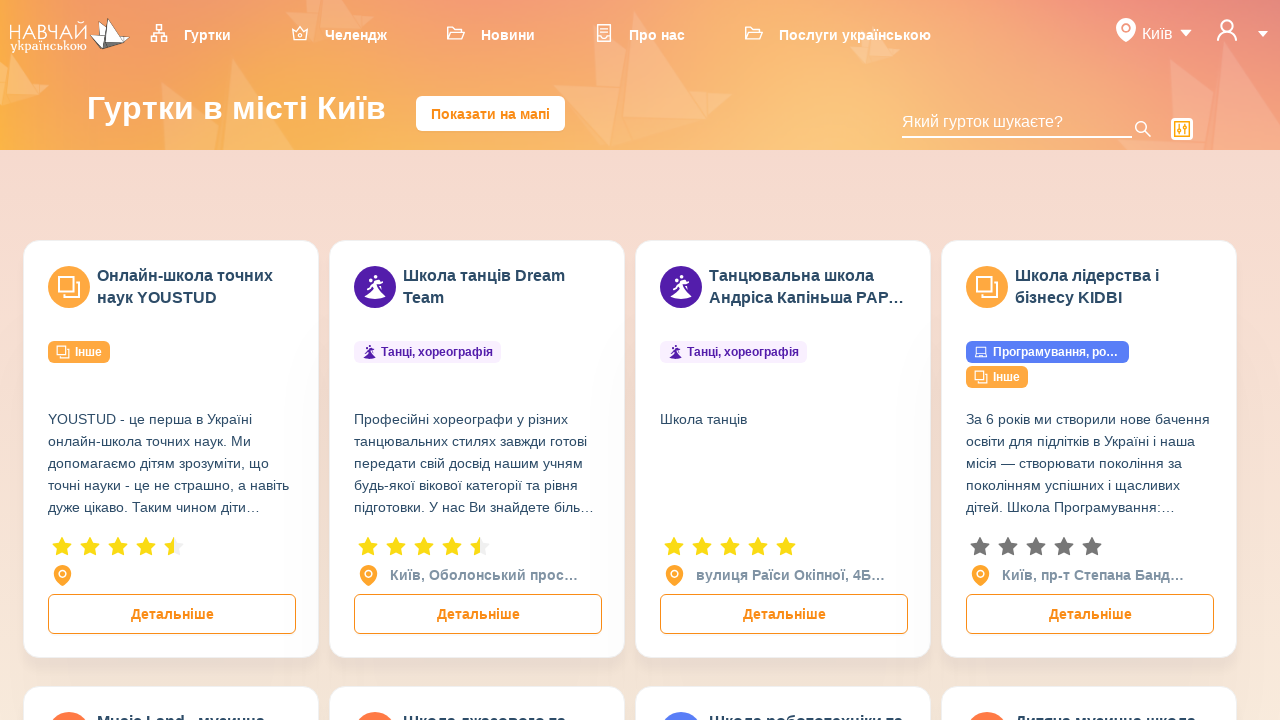

Clicked on Dream Team dance school card at (502, 287) on xpath=//div[contains(@class,'ant-card')]//div[contains(text(),'Dream Team')]
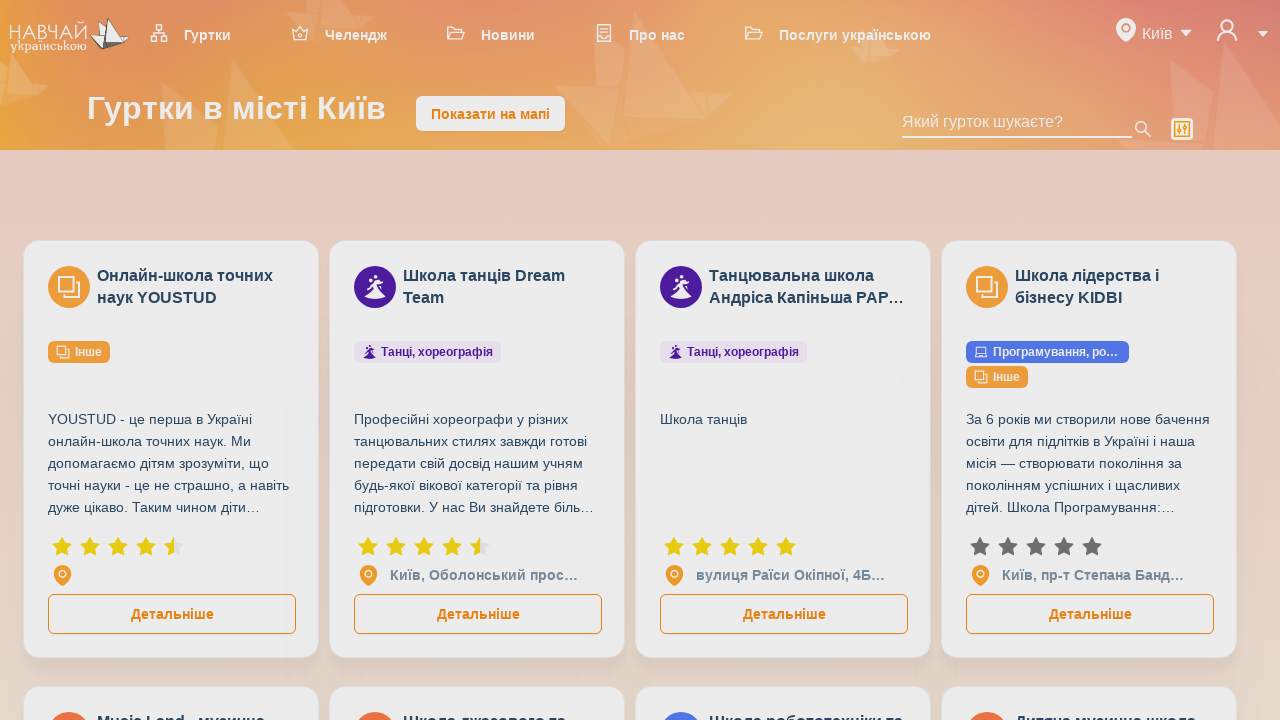

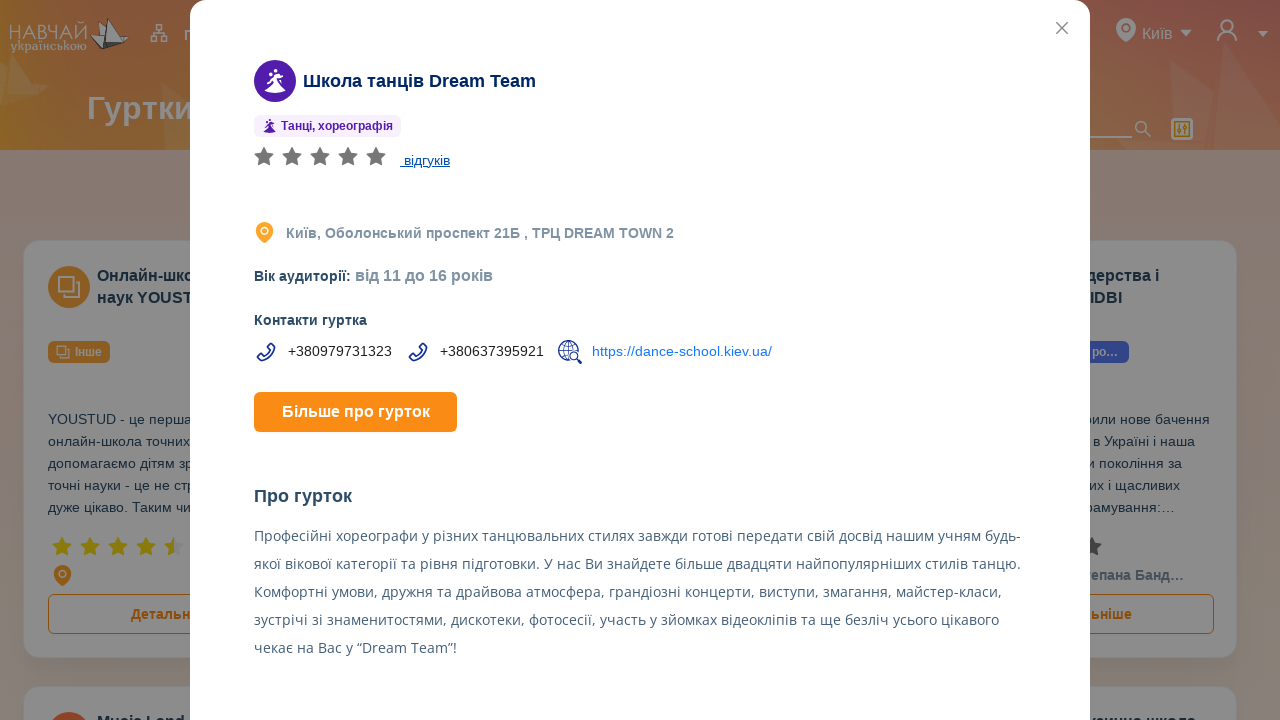